Tests multi-select dropdown functionality by selecting multiple color options using keyboard input

Starting URL: https://demoqa.com/select-menu

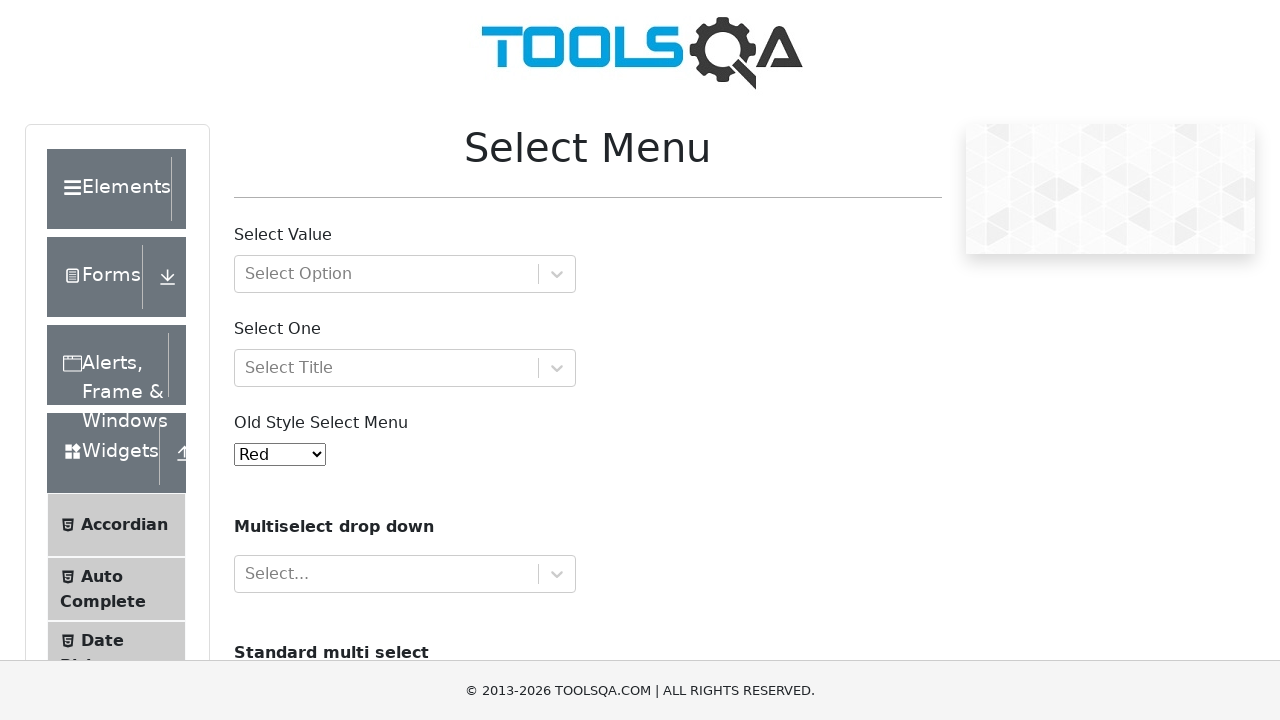

Located multi-select input field with id 'react-select-4-input'
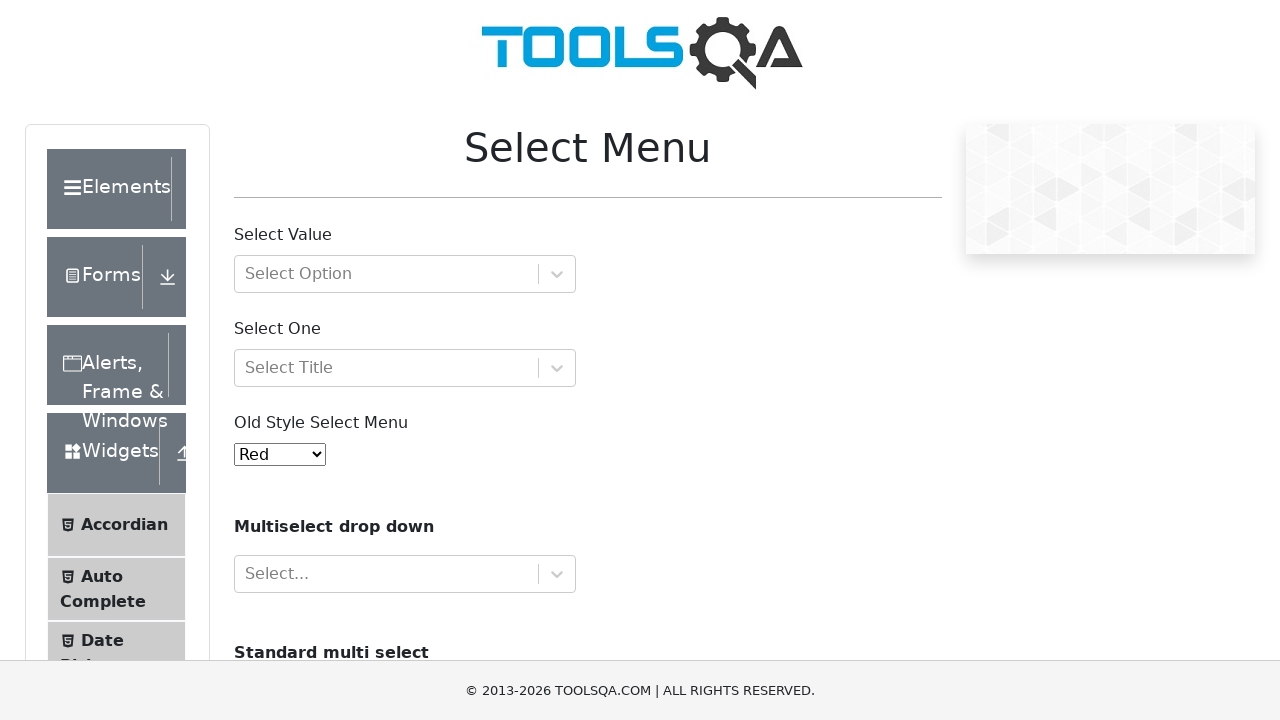

Typed 'Green' into the multi-select input field on xpath=//input[@id='react-select-4-input']
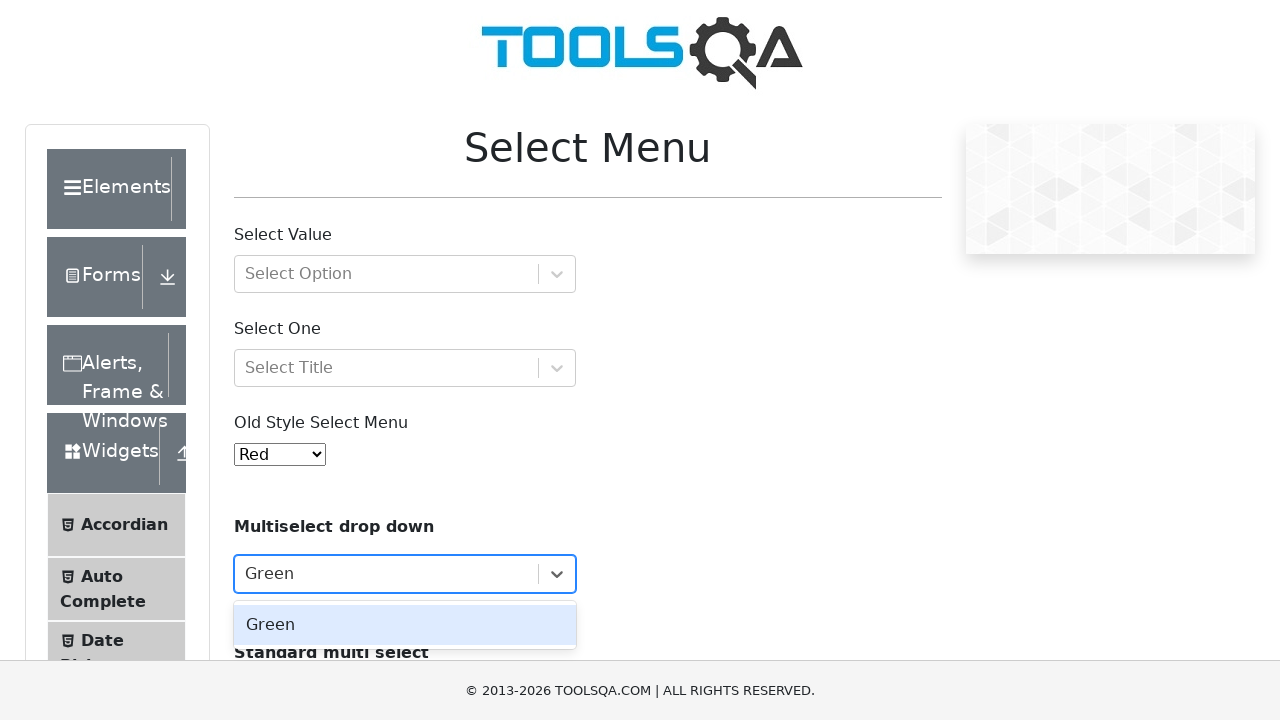

Pressed Enter to select 'Green' option on xpath=//input[@id='react-select-4-input']
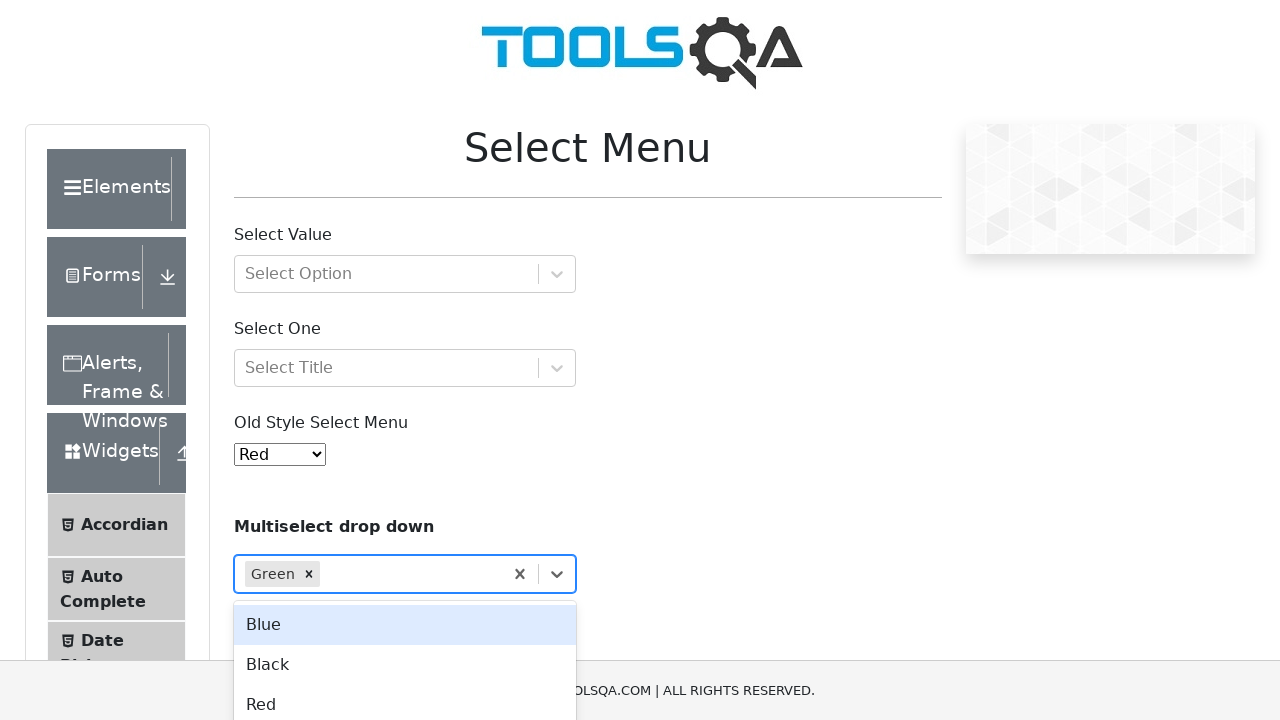

Typed 'Black' into the multi-select input field on xpath=//input[@id='react-select-4-input']
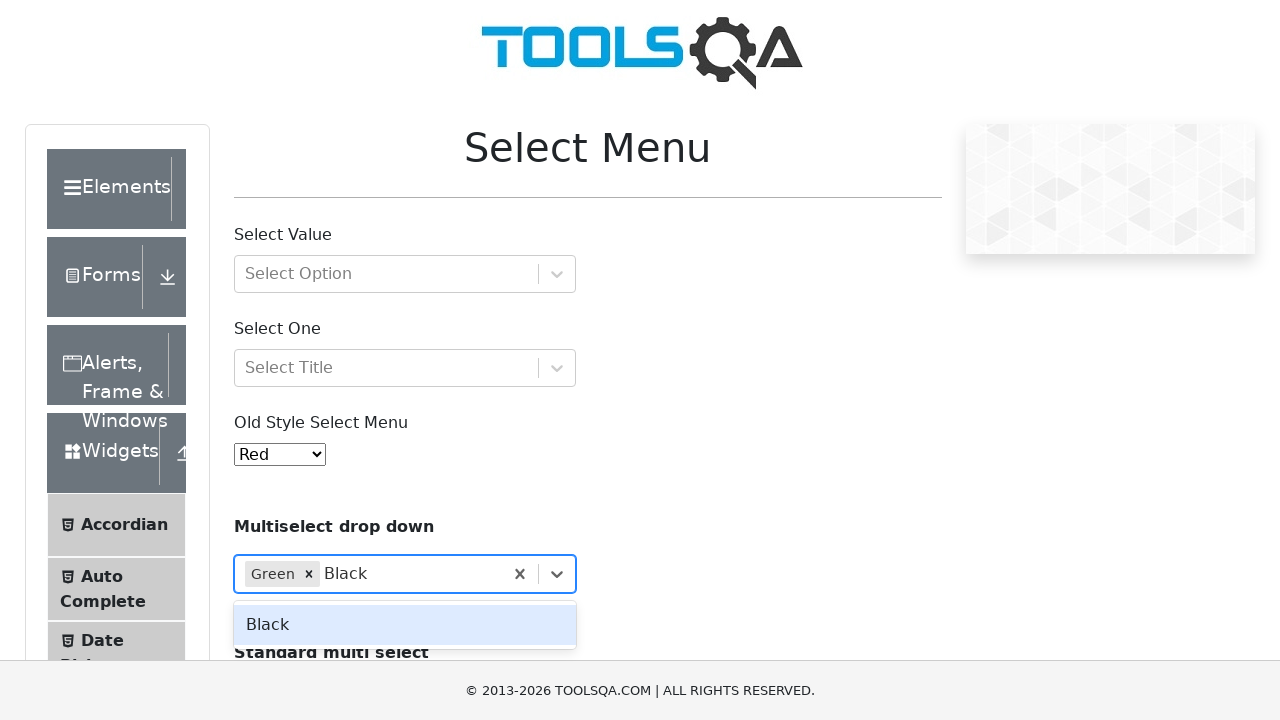

Pressed Enter to select 'Black' option on xpath=//input[@id='react-select-4-input']
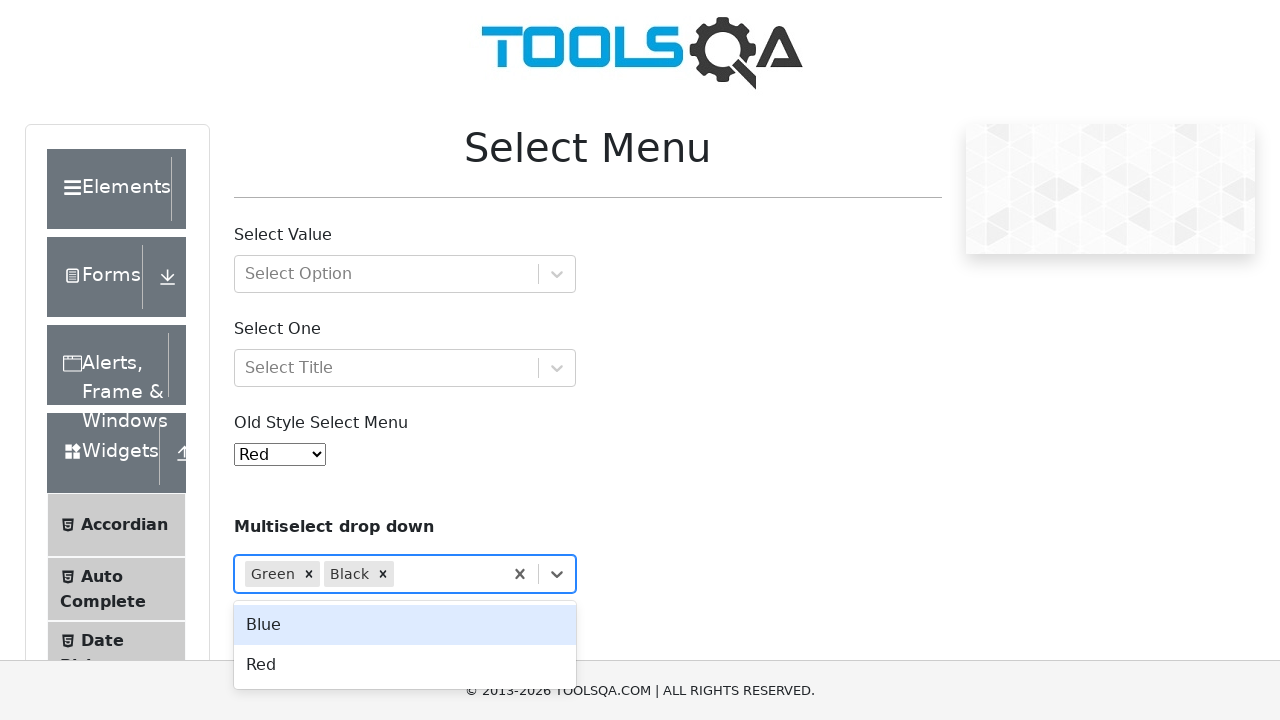

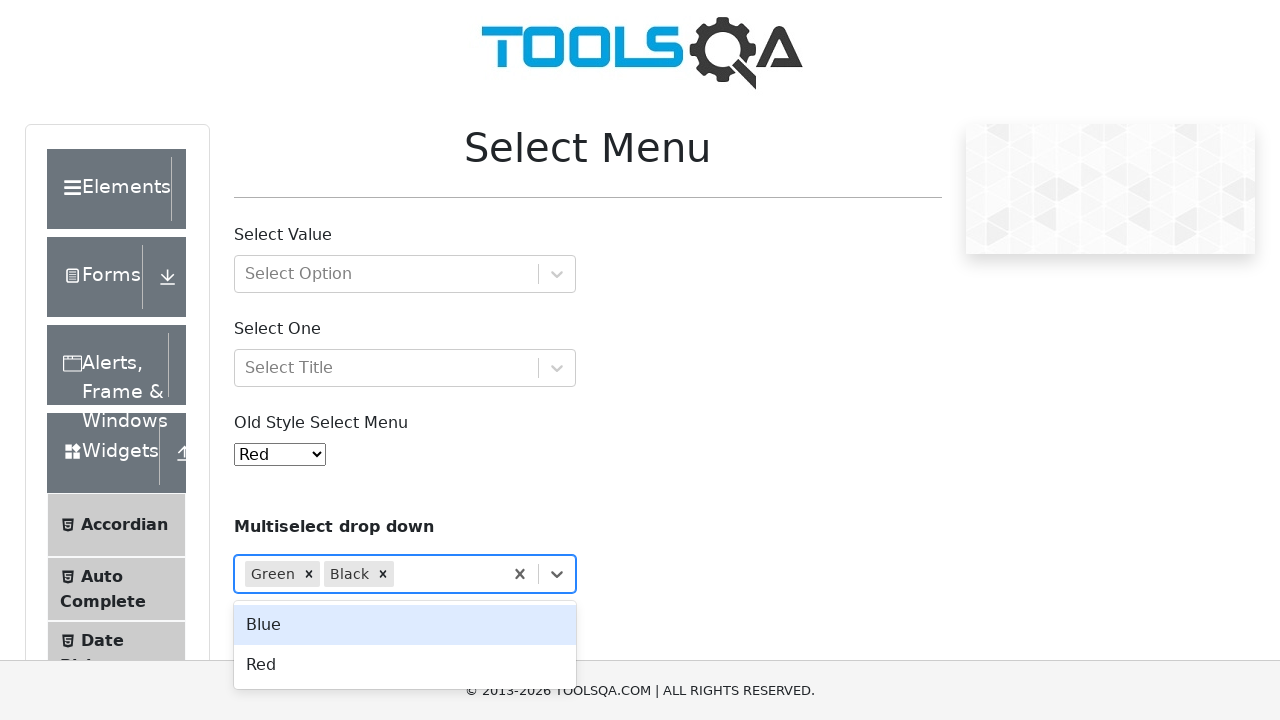